Tests an auto-suggest dropdown by typing partial text and selecting a specific country from the suggestions

Starting URL: https://rahulshettyacademy.com/dropdownsPractise/

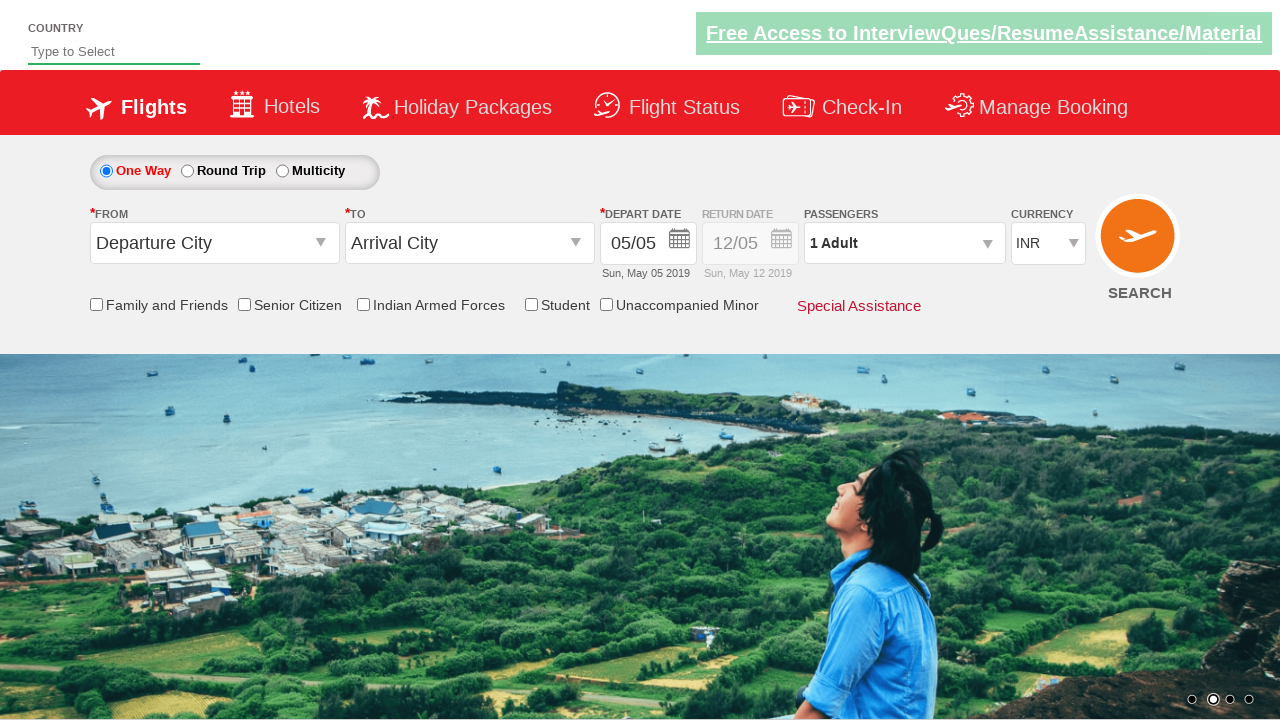

Typed 'Ind' in auto-suggest field on #autosuggest
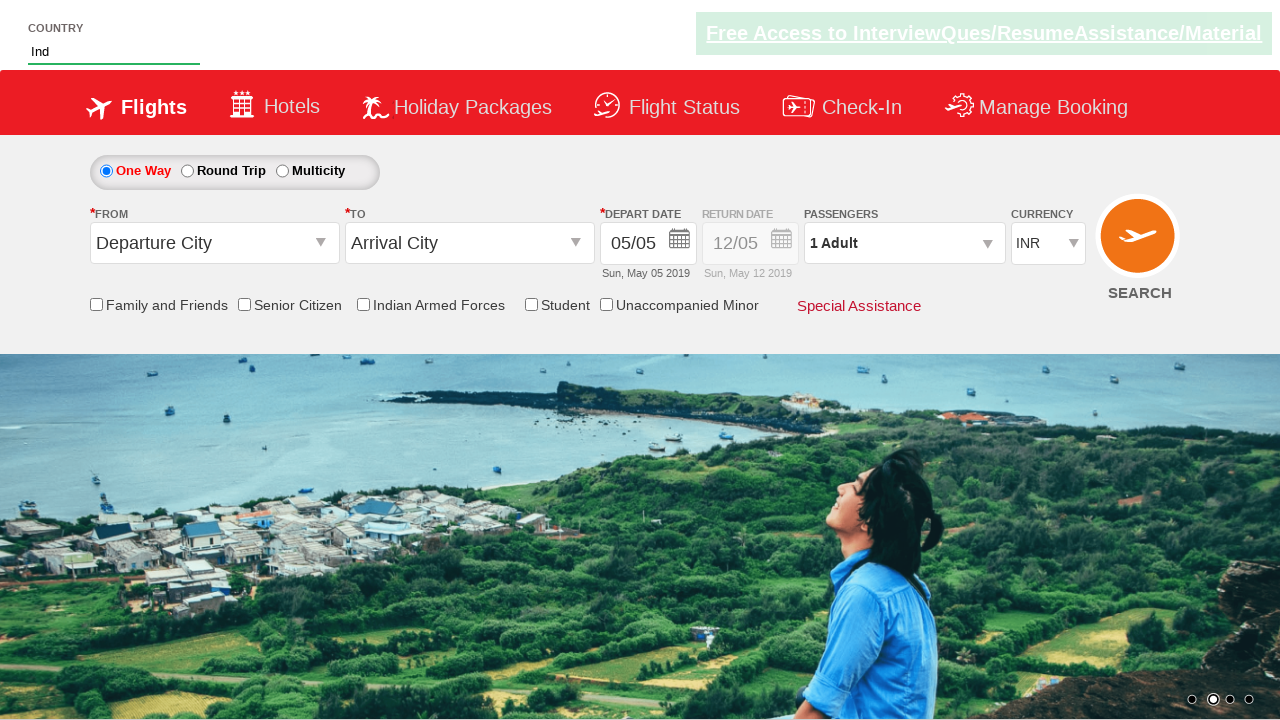

Dropdown suggestions appeared
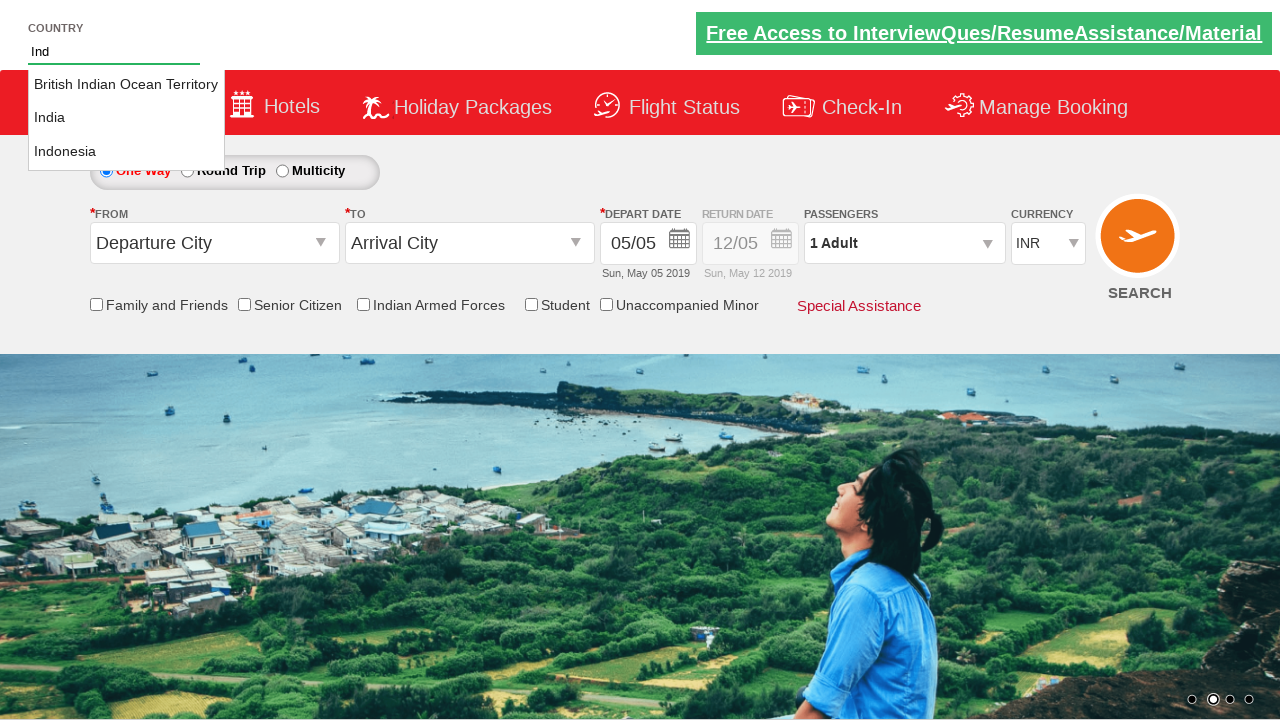

Retrieved all country suggestions from dropdown
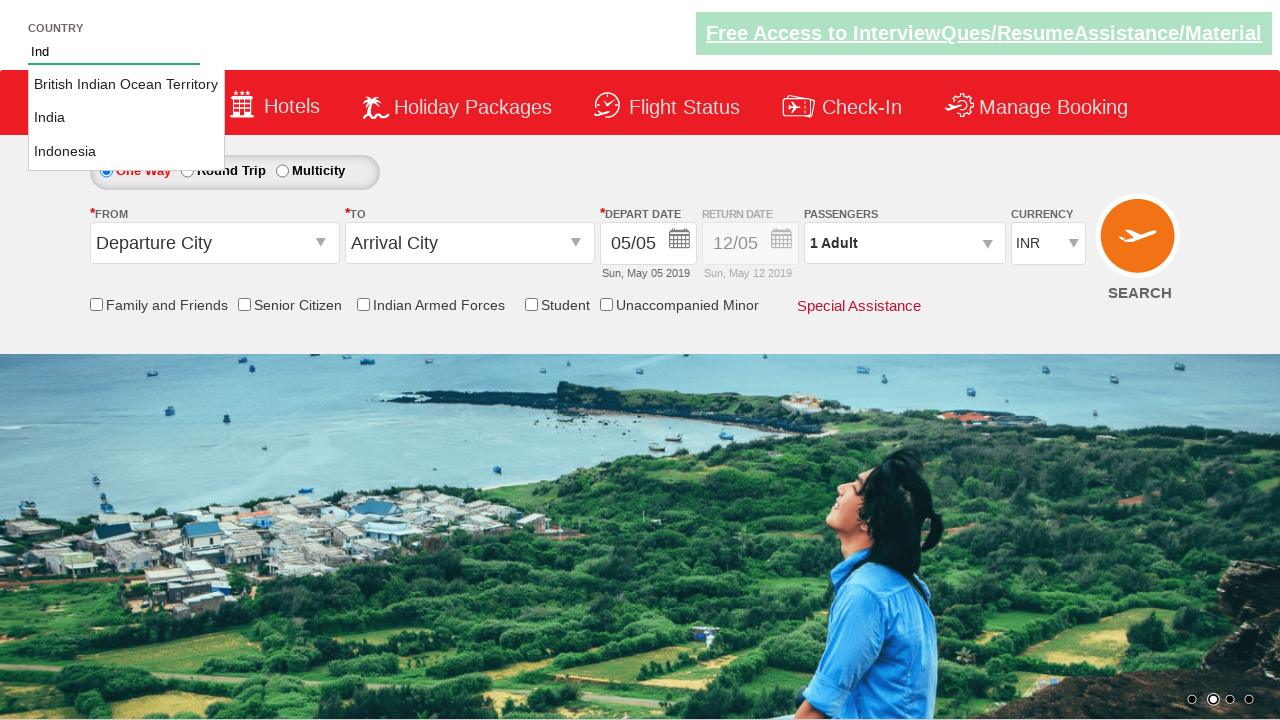

Selected 'India' from the dropdown suggestions at (126, 118) on li.ui-menu-item a >> nth=1
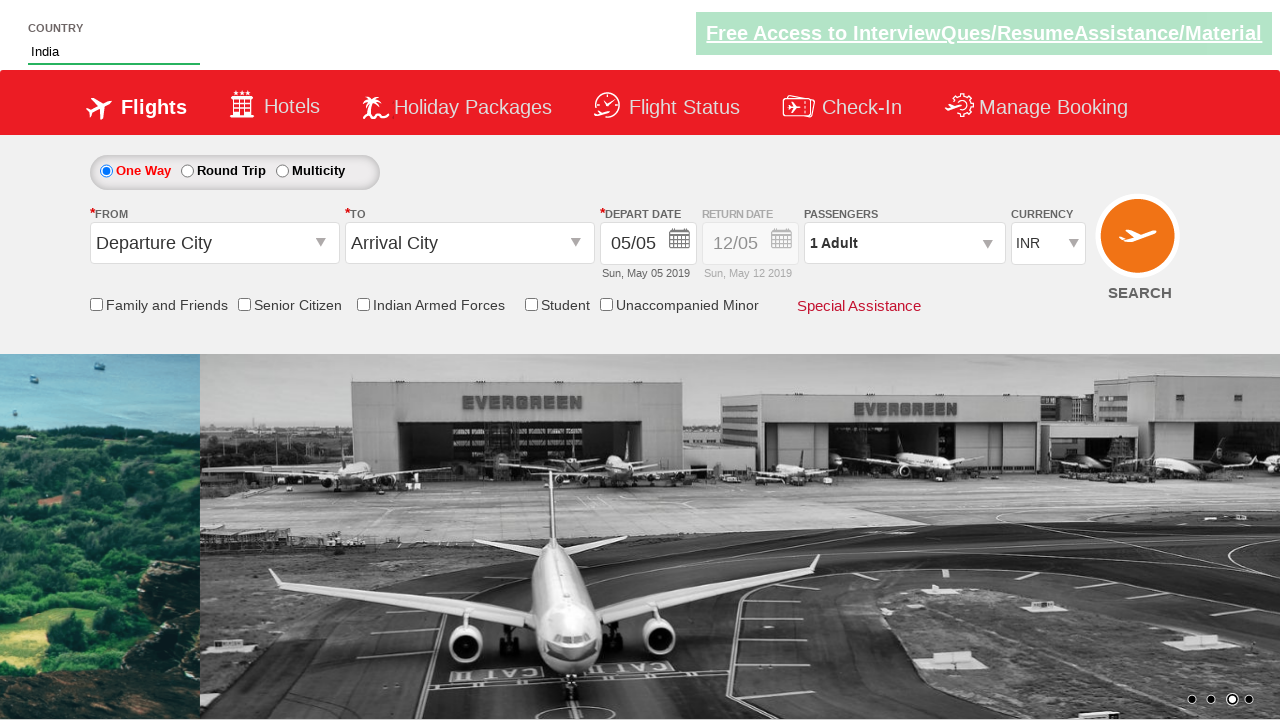

Verified that 'India' was selected in the auto-suggest field
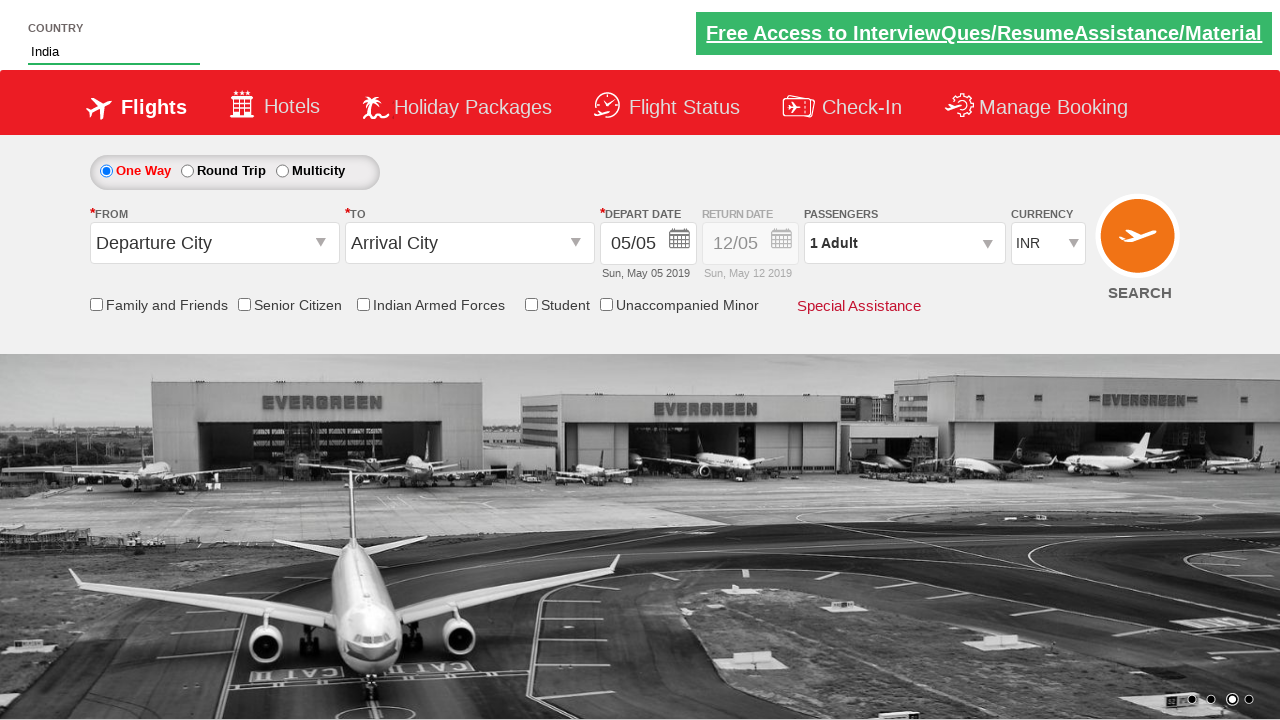

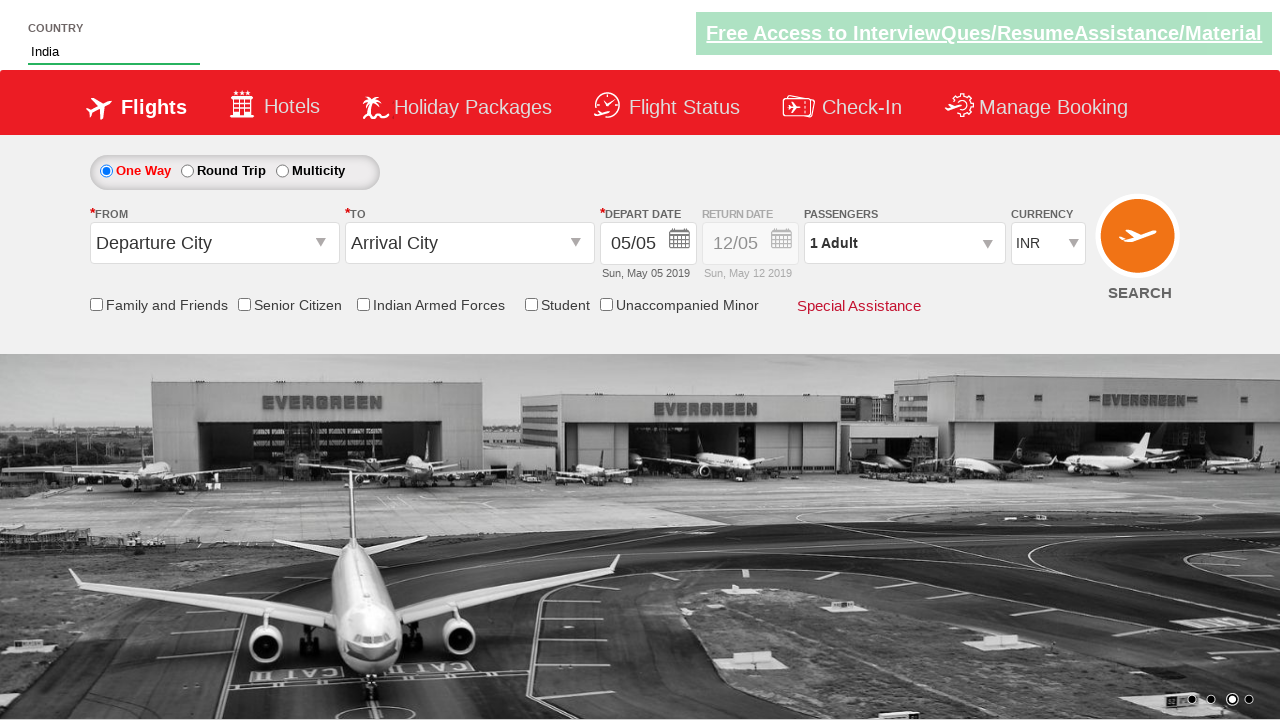